Tests double-click functionality by navigating to a buttons demo page and performing a double-click action on a specific button element

Starting URL: https://demoqa.com/buttons

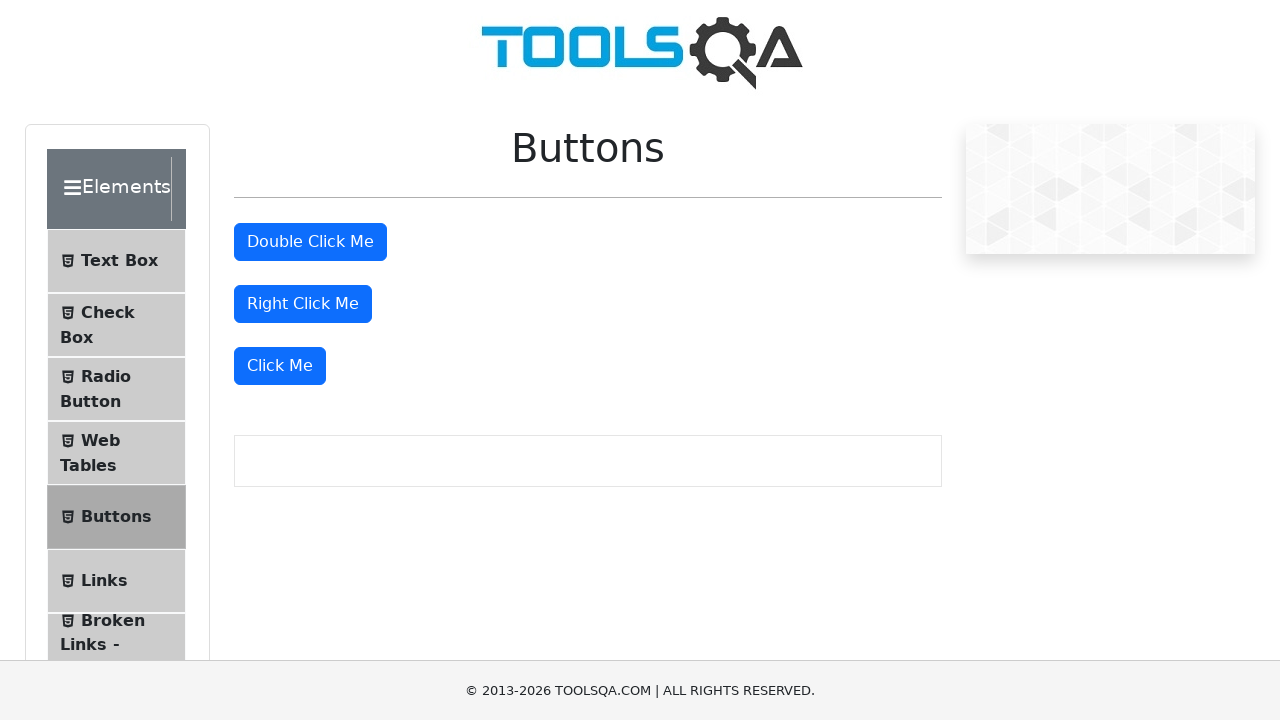

Navigated to buttons demo page
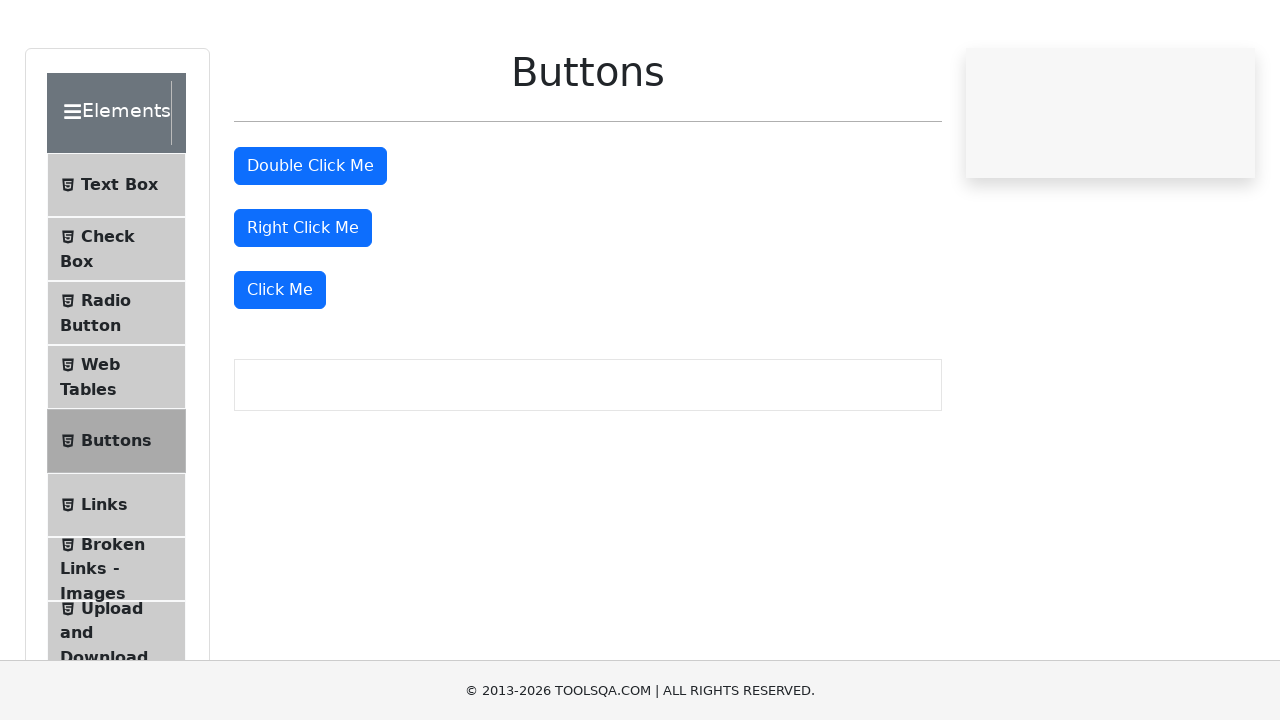

Performed double-click action on the double-click button at (310, 242) on #doubleClickBtn
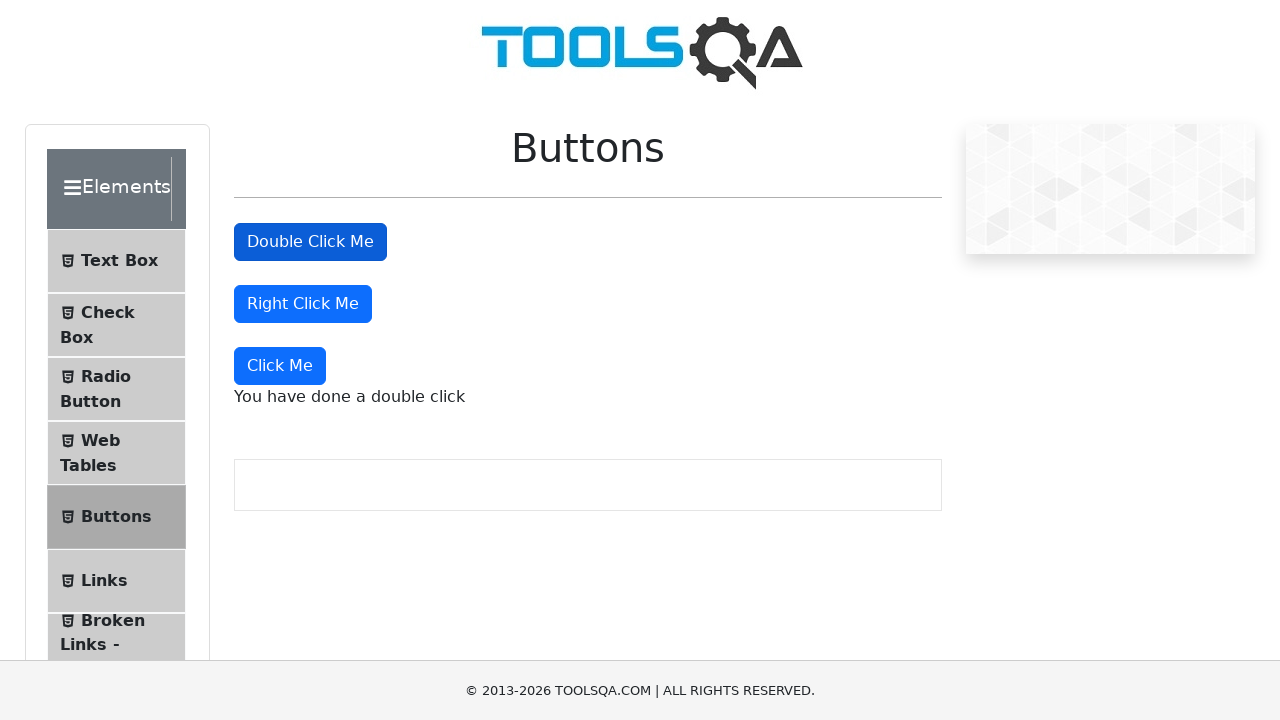

Double-click message element appeared, confirming the action was successful
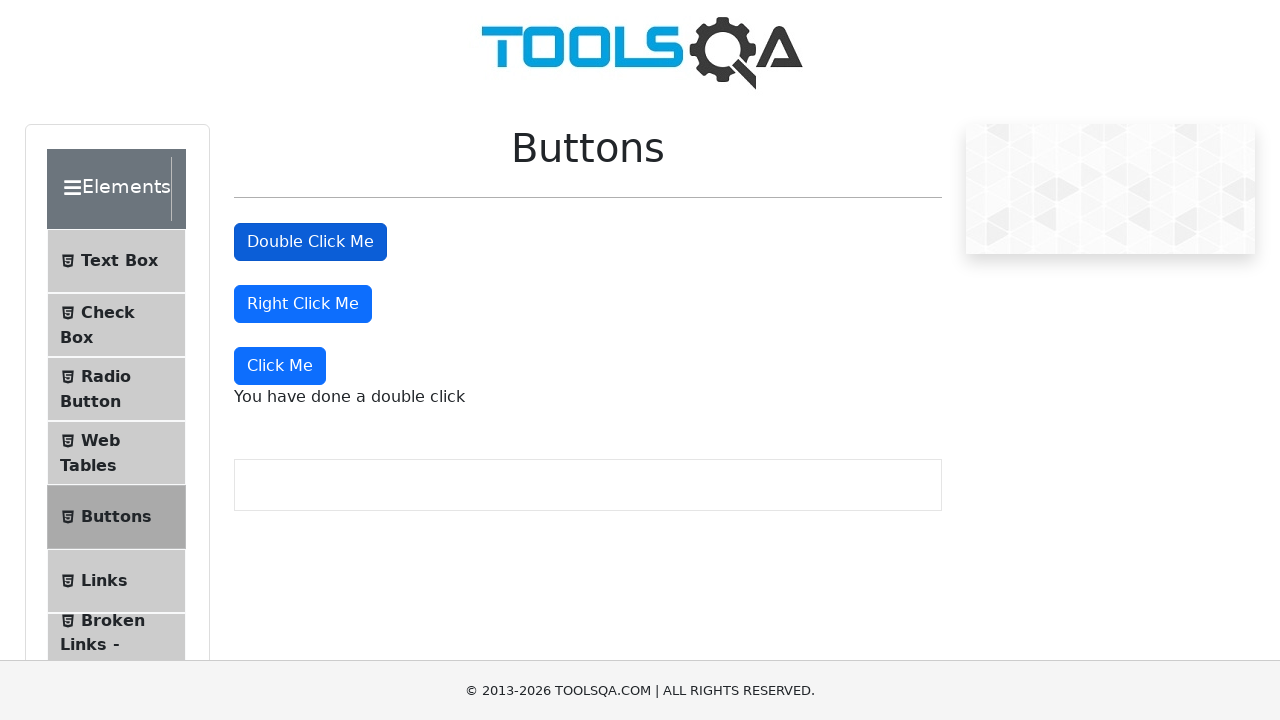

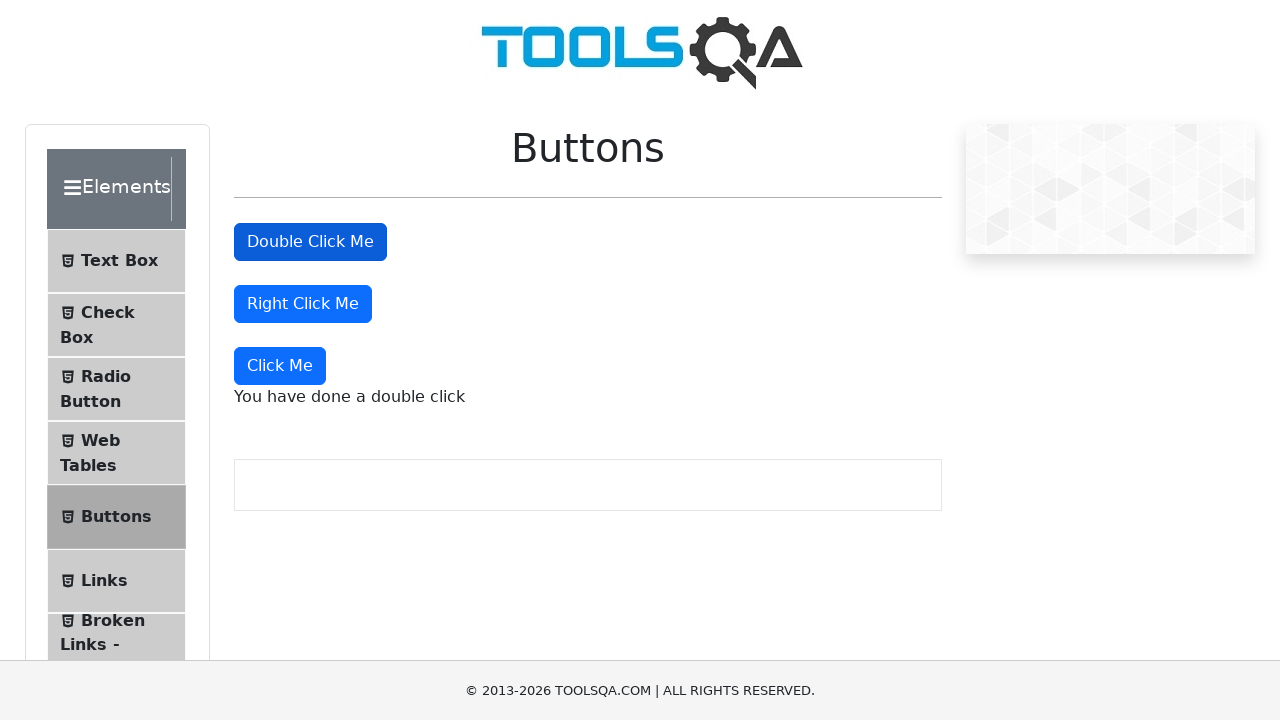